Tests JavaScript prompt alert by clicking the prompt button, entering text, and verifying the result displays the entered text

Starting URL: https://the-internet.herokuapp.com/javascript_alerts

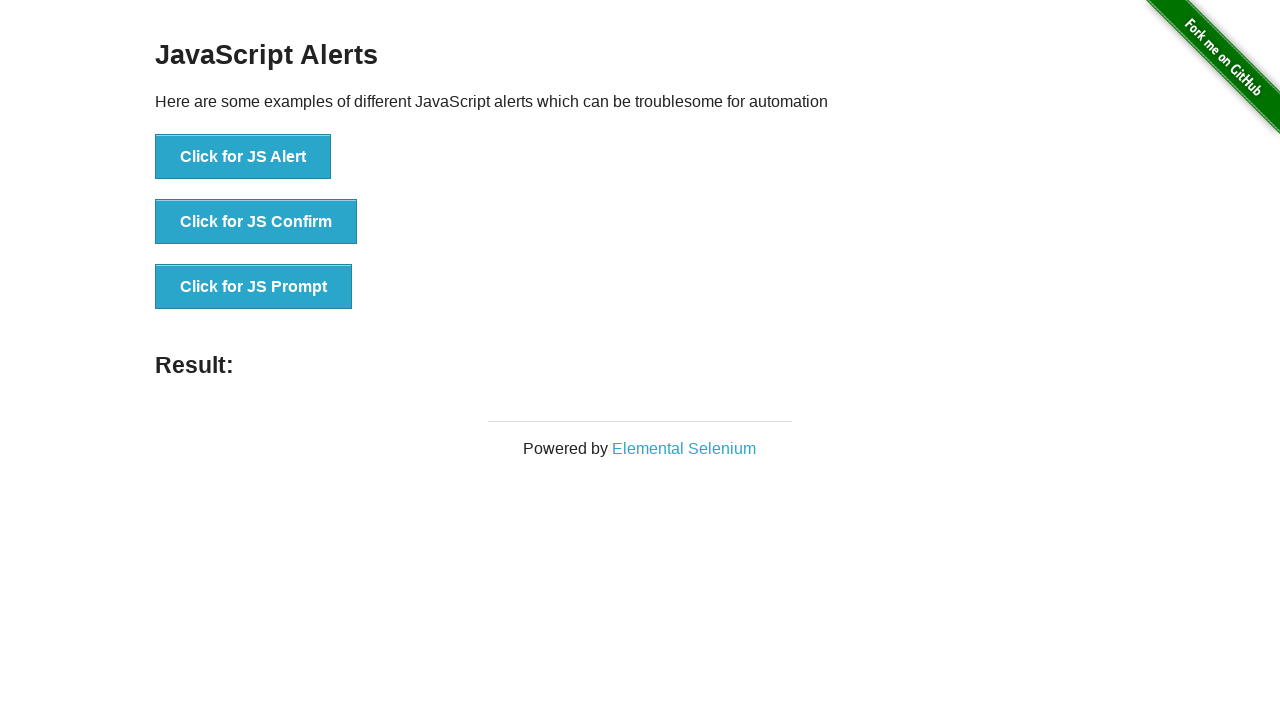

Set up dialog handler to accept prompt with text 'hi hellow shubham'
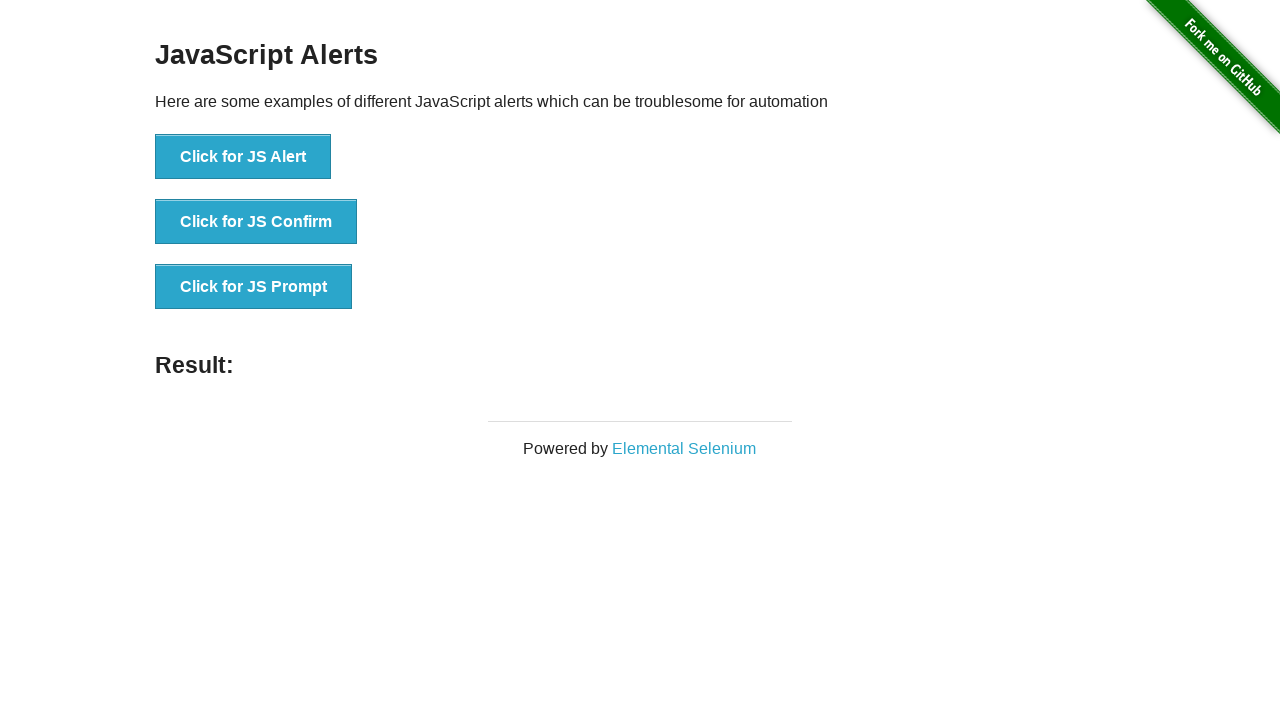

Clicked the JS Prompt button at (254, 287) on text=Click for JS Prompt
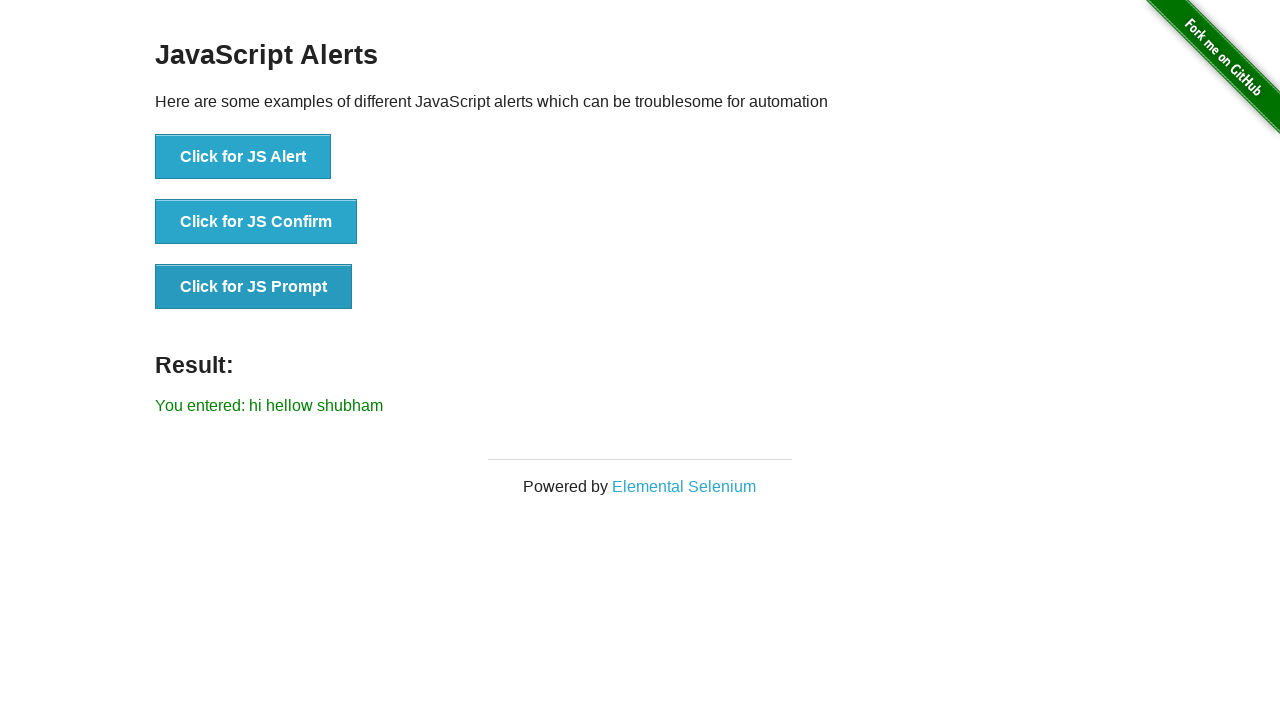

Result element loaded on the page
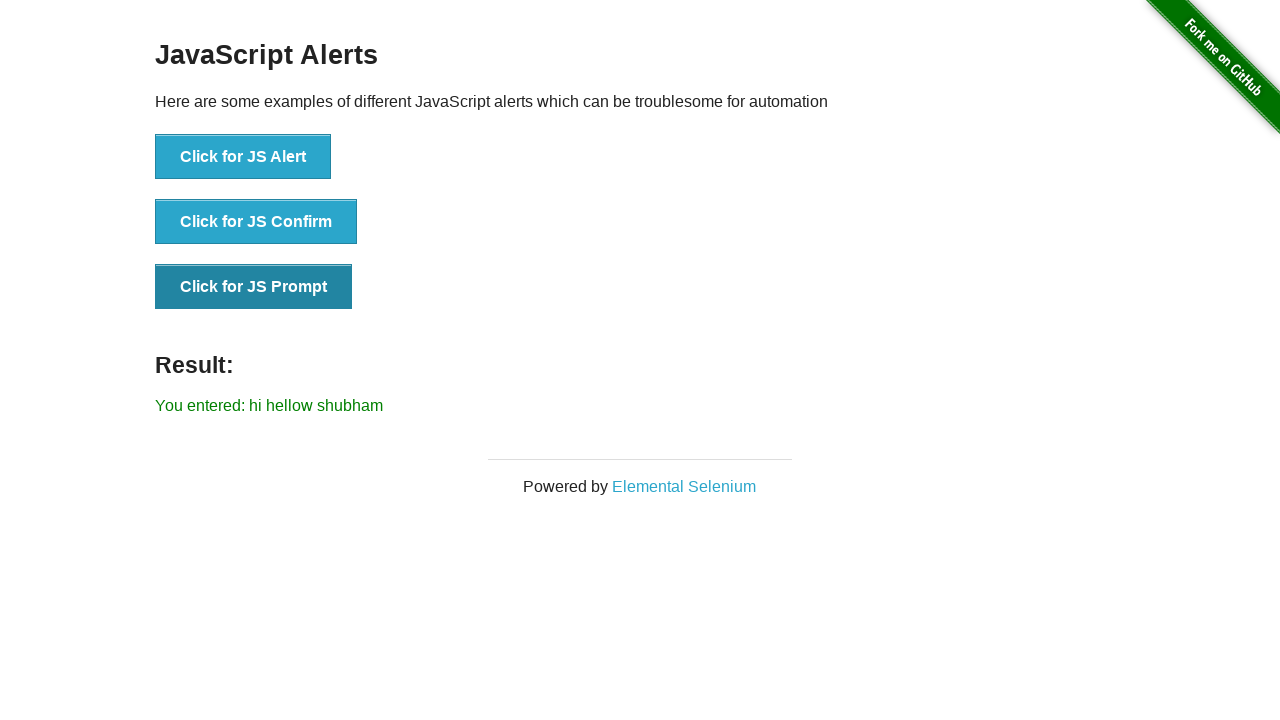

Verified that result displays the entered text 'hi hellow shubham'
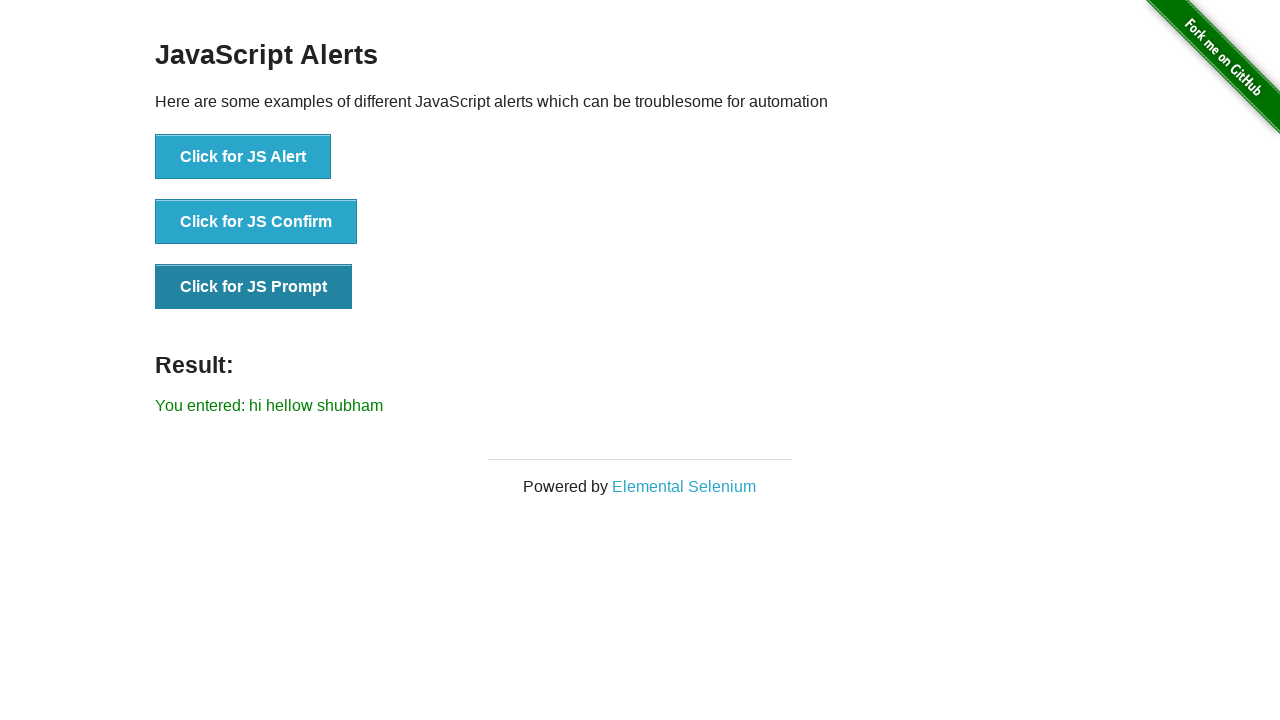

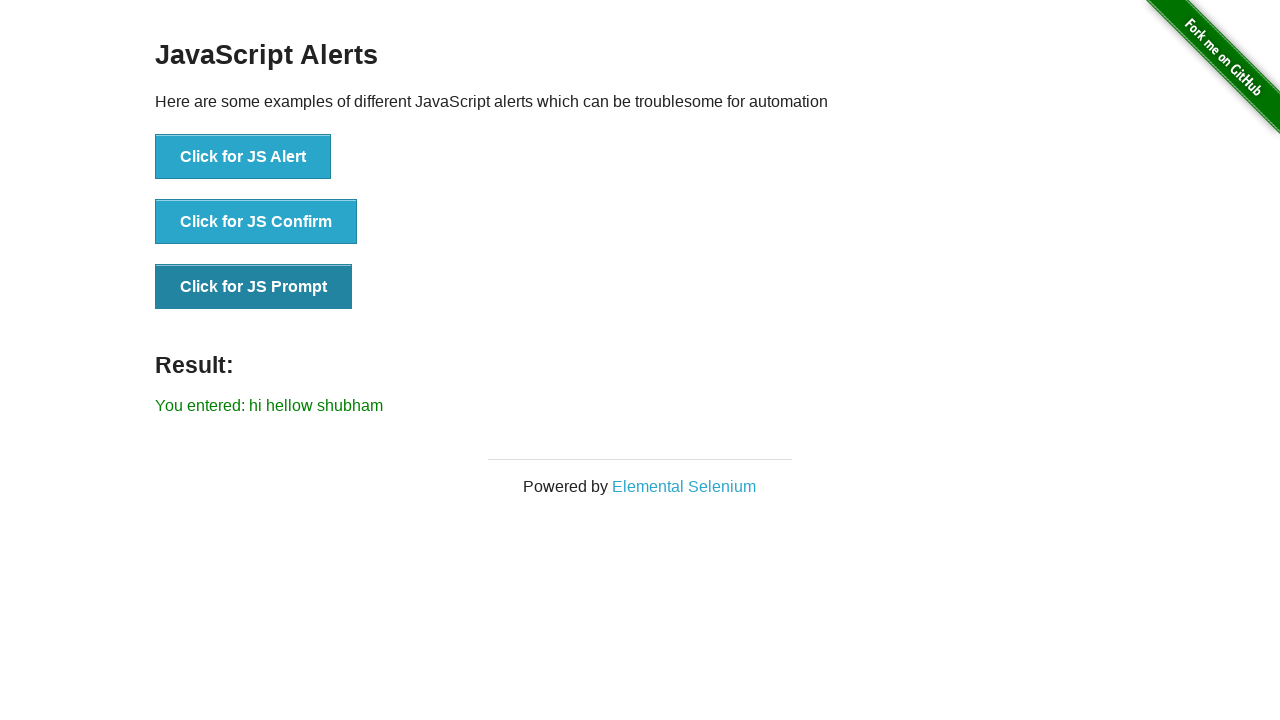